Tests adding and removing an element on Herokuapp by clicking Add Element then Delete to verify element removal

Starting URL: https://the-internet.herokuapp.com/

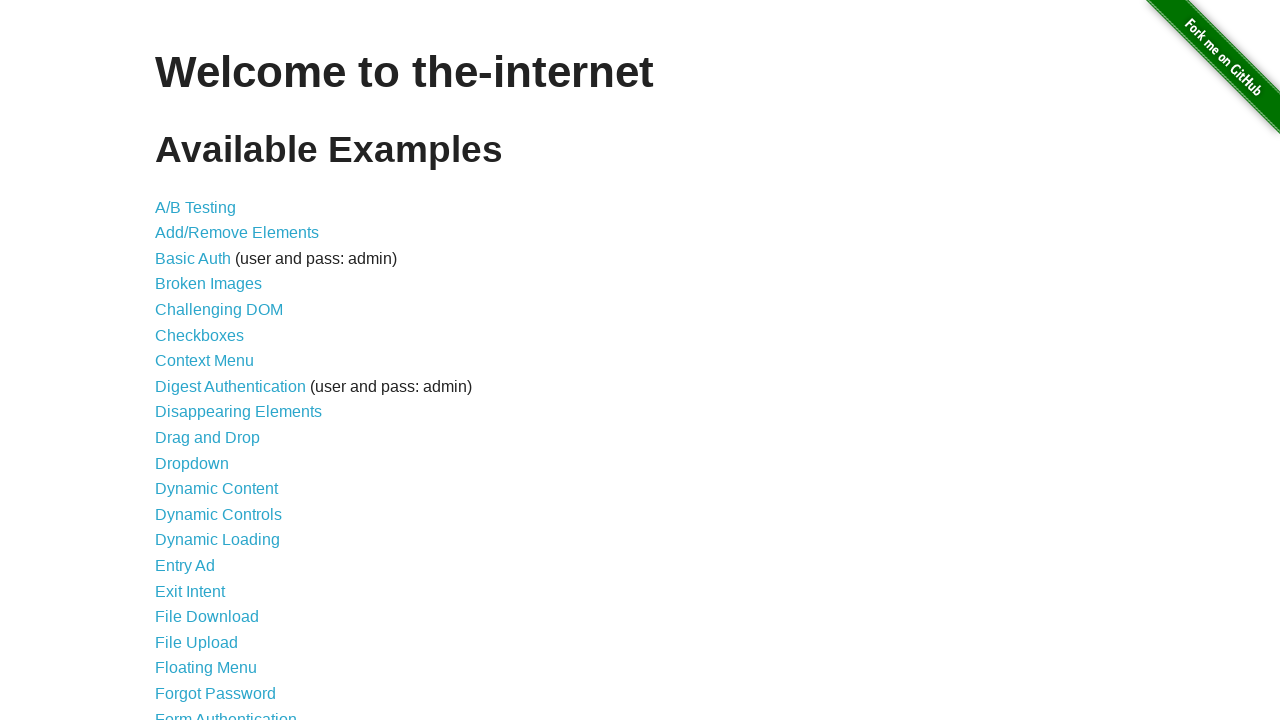

Navigated to Add/Remove Elements page at (237, 233) on xpath=//a[@href='/add_remove_elements/']
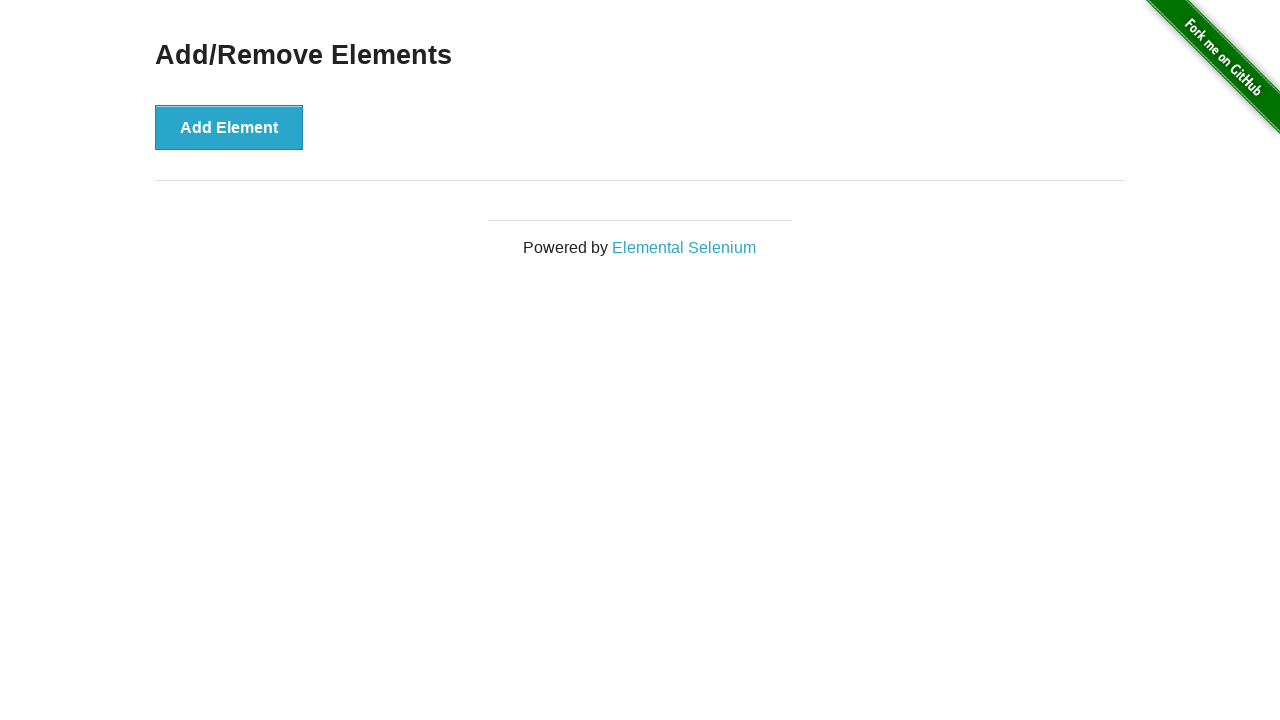

Clicked Add Element button at (229, 127) on xpath=//button[@onclick='addElement()']
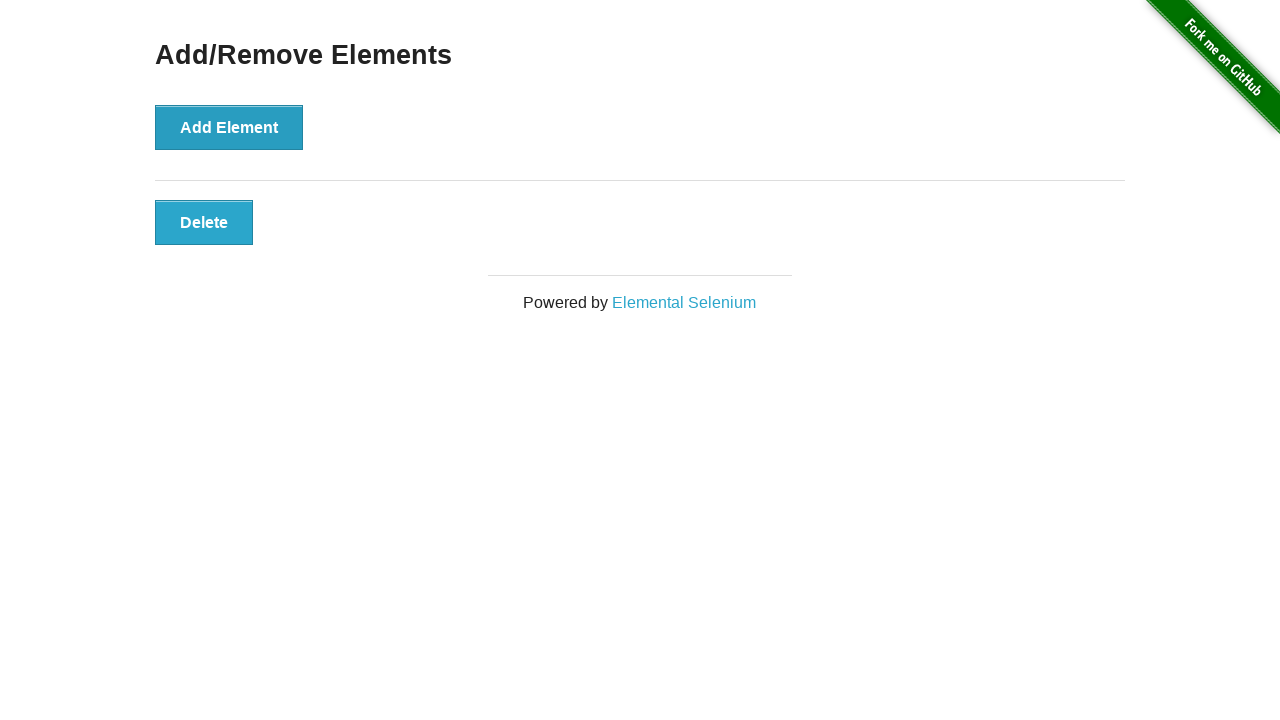

Verified element was added successfully
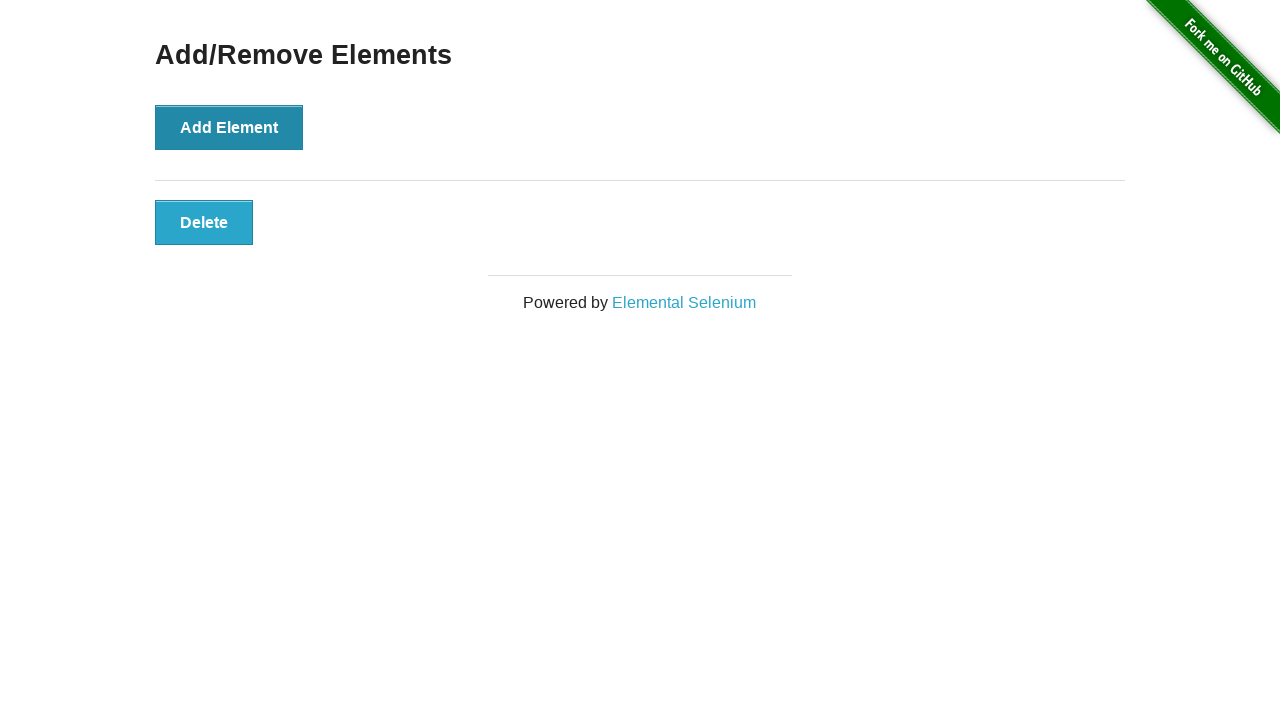

Clicked Delete button to remove the element at (204, 222) on xpath=//button[@class='added-manually']
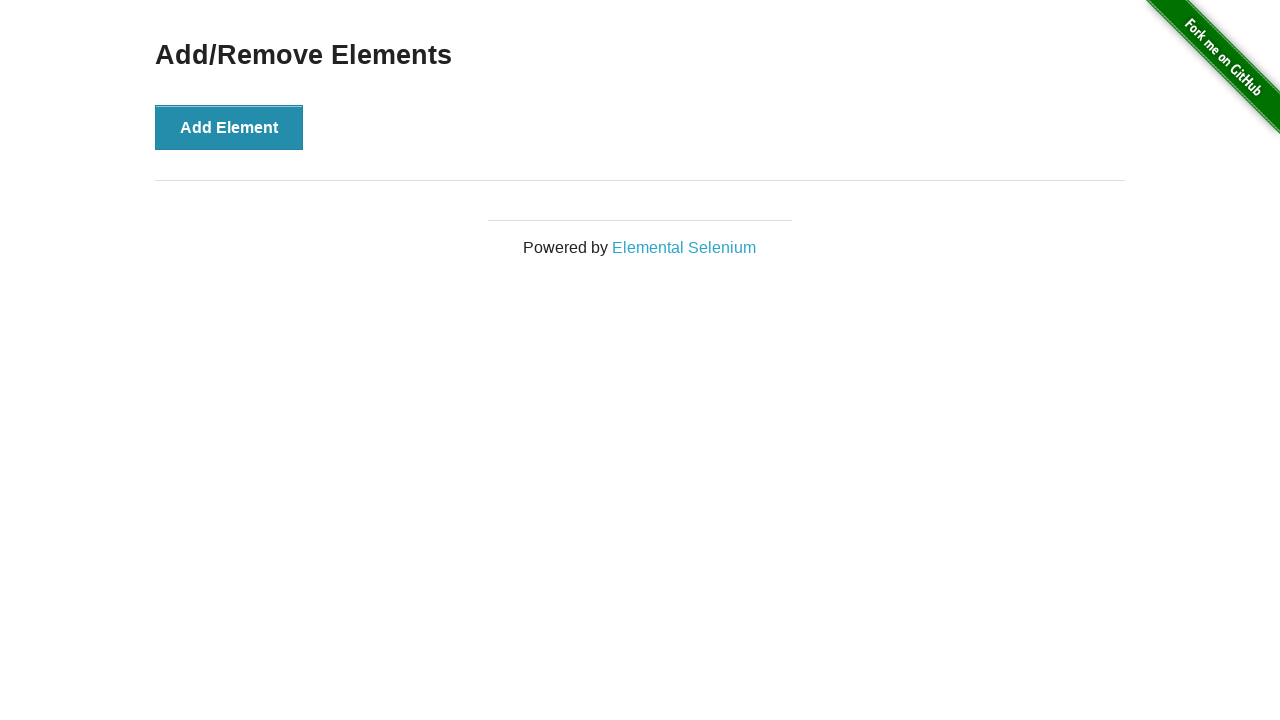

Waited for element removal to complete
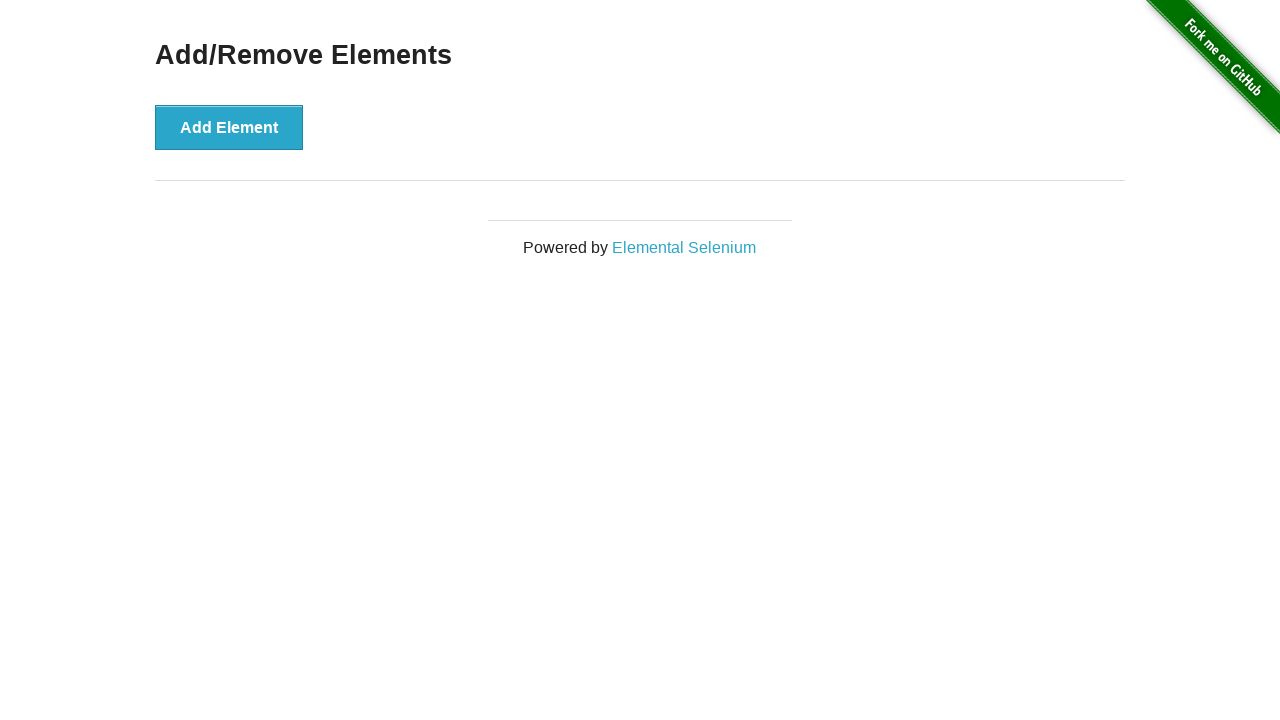

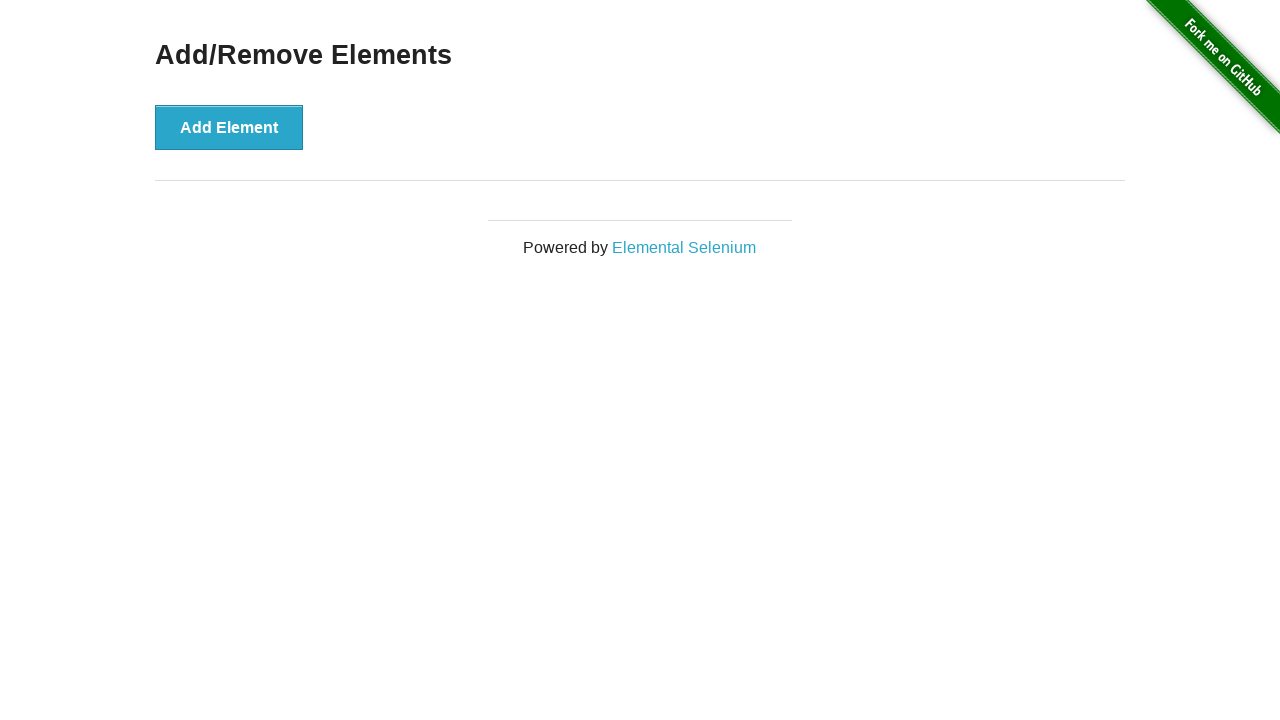